Tests that edits are saved when the input loses focus (blur event).

Starting URL: https://demo.playwright.dev/todomvc

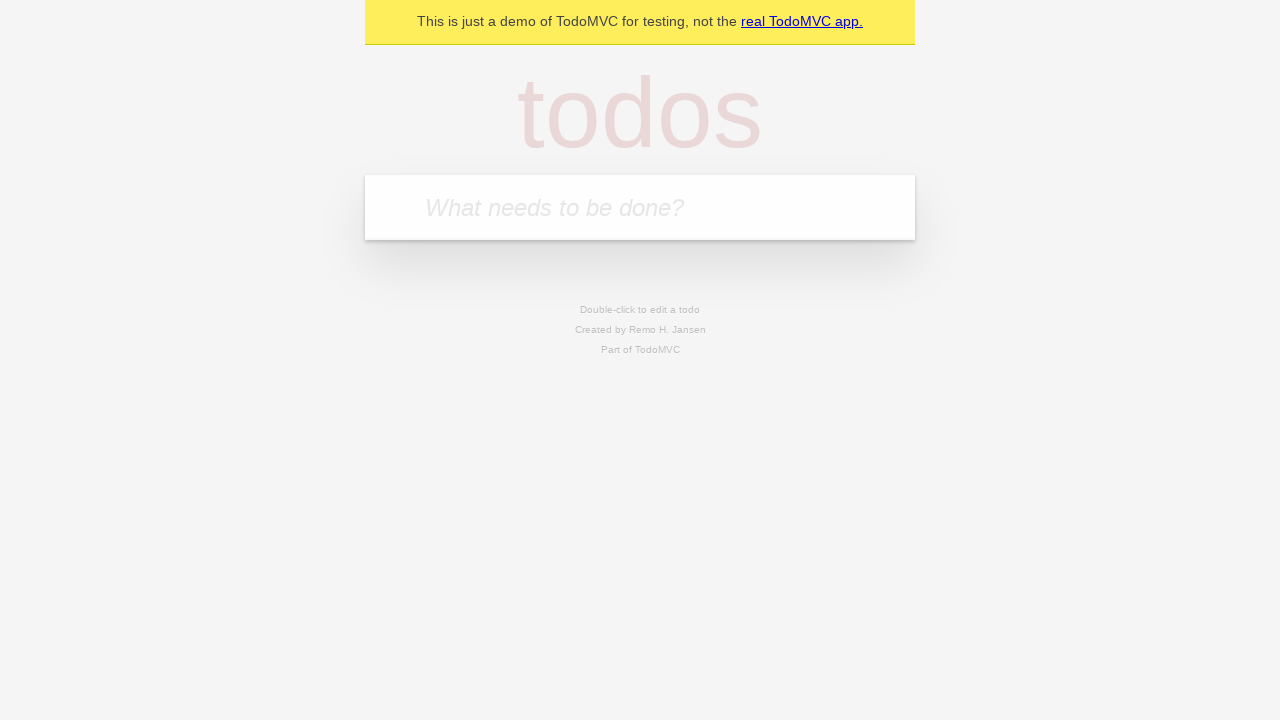

Located the todo input field
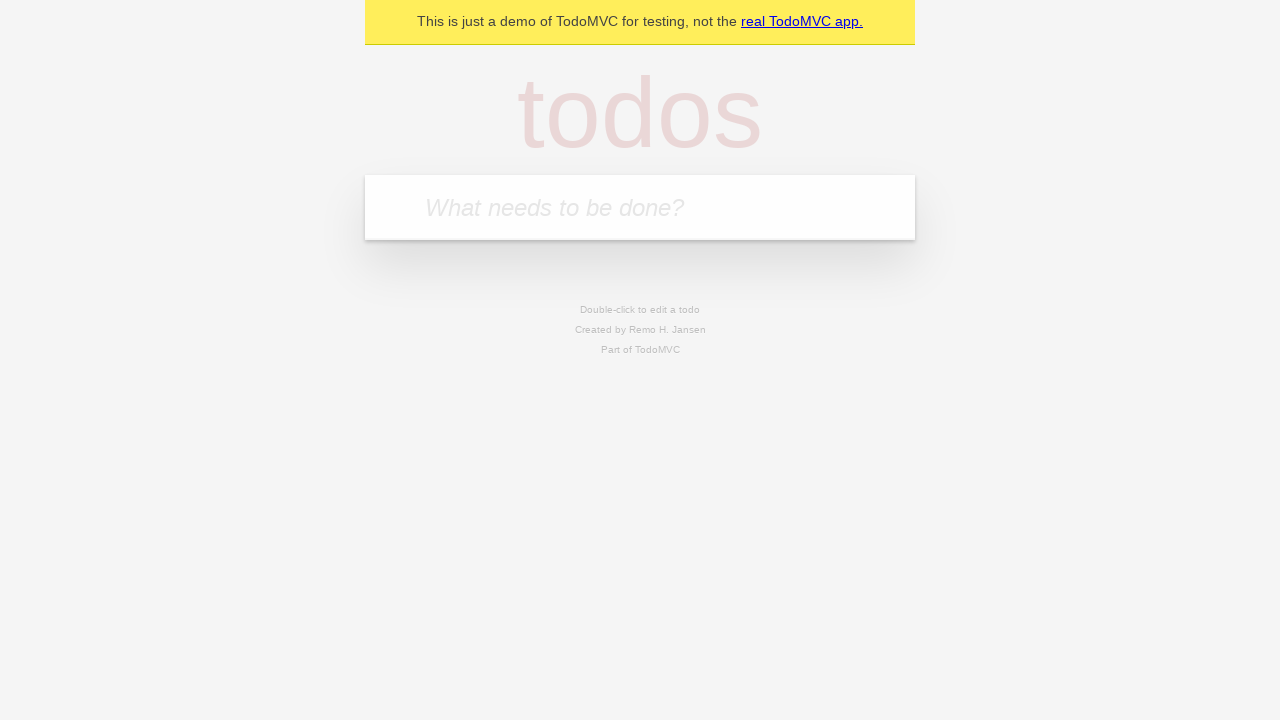

Filled todo input with 'buy some cheese' on internal:attr=[placeholder="What needs to be done?"i]
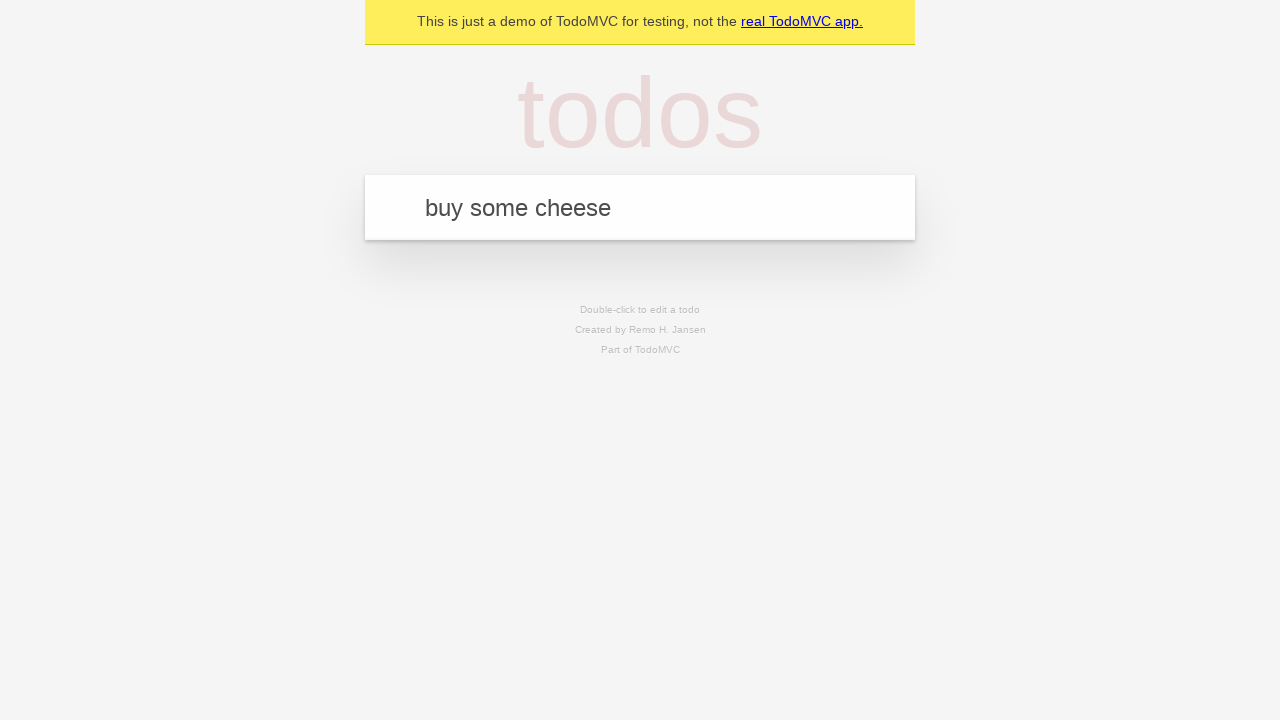

Pressed Enter to create todo 'buy some cheese' on internal:attr=[placeholder="What needs to be done?"i]
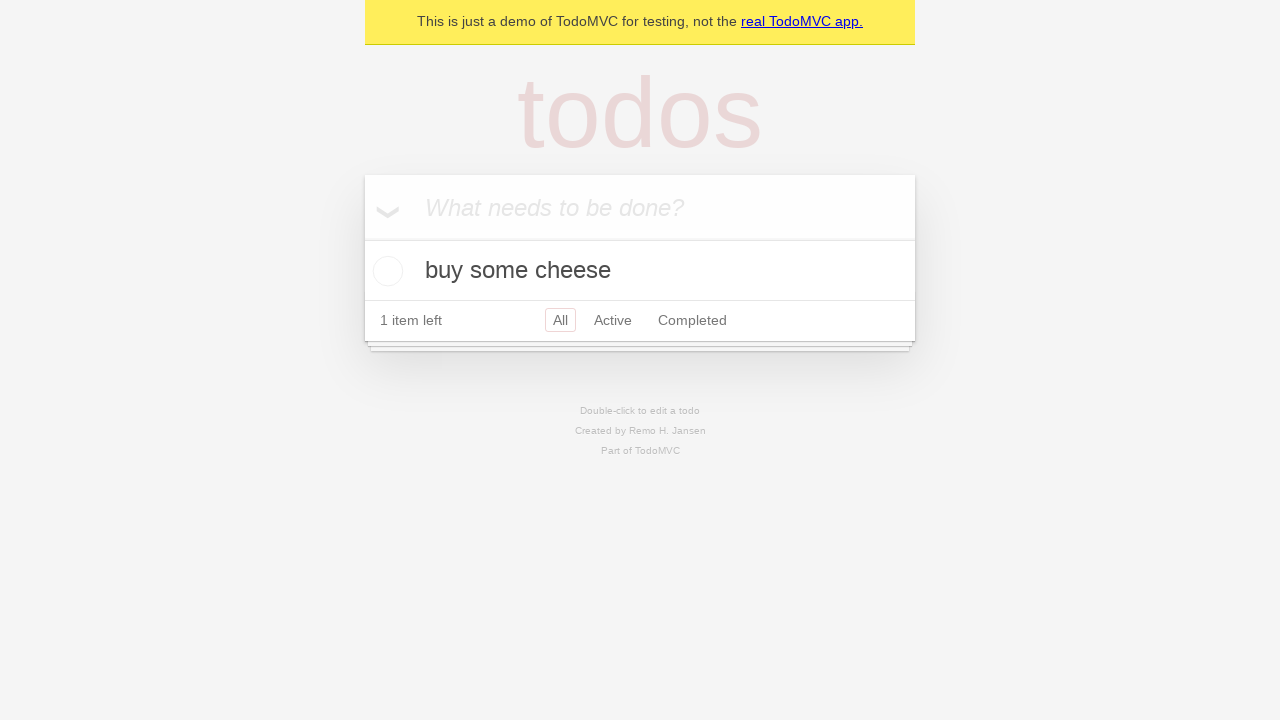

Filled todo input with 'feed the cat' on internal:attr=[placeholder="What needs to be done?"i]
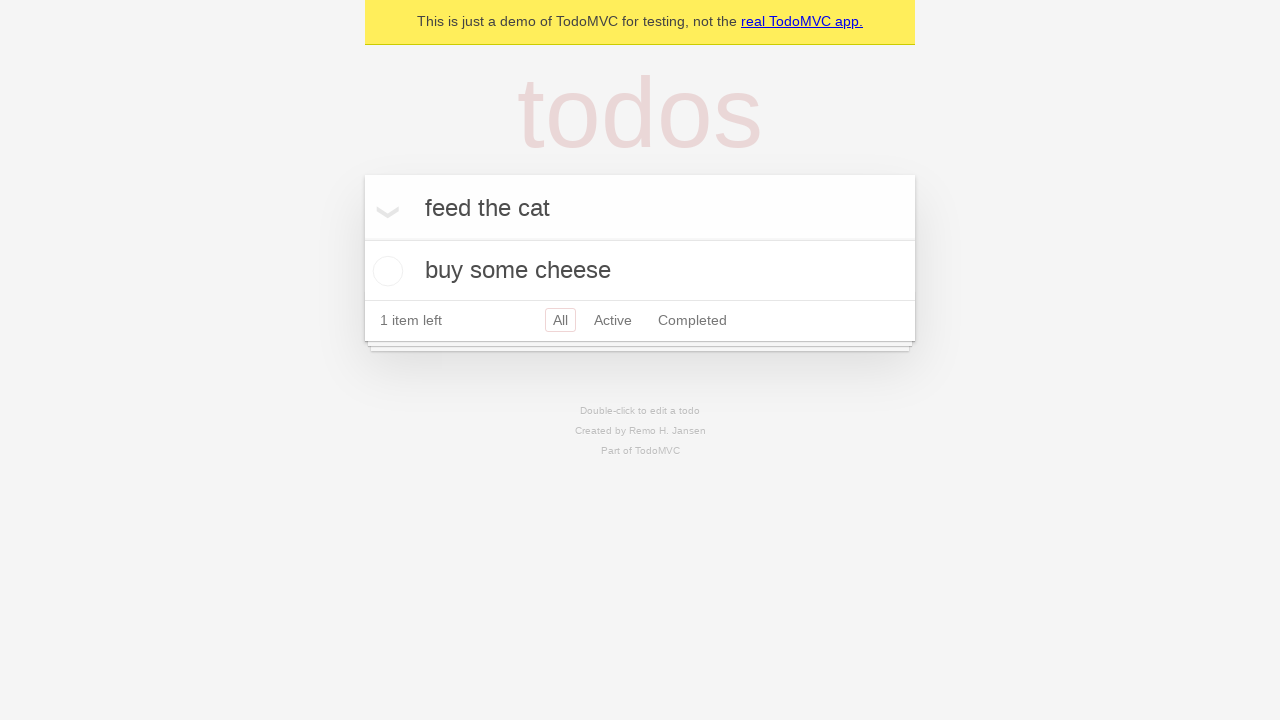

Pressed Enter to create todo 'feed the cat' on internal:attr=[placeholder="What needs to be done?"i]
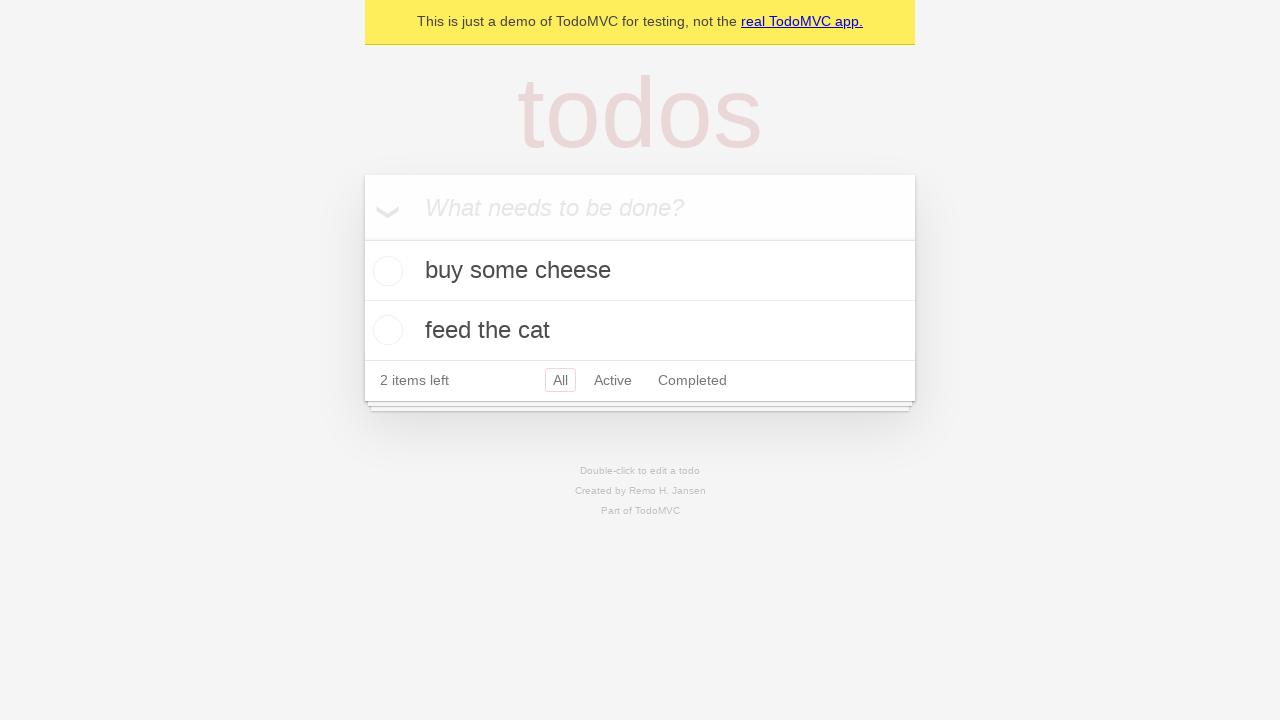

Filled todo input with 'book a doctors appointment' on internal:attr=[placeholder="What needs to be done?"i]
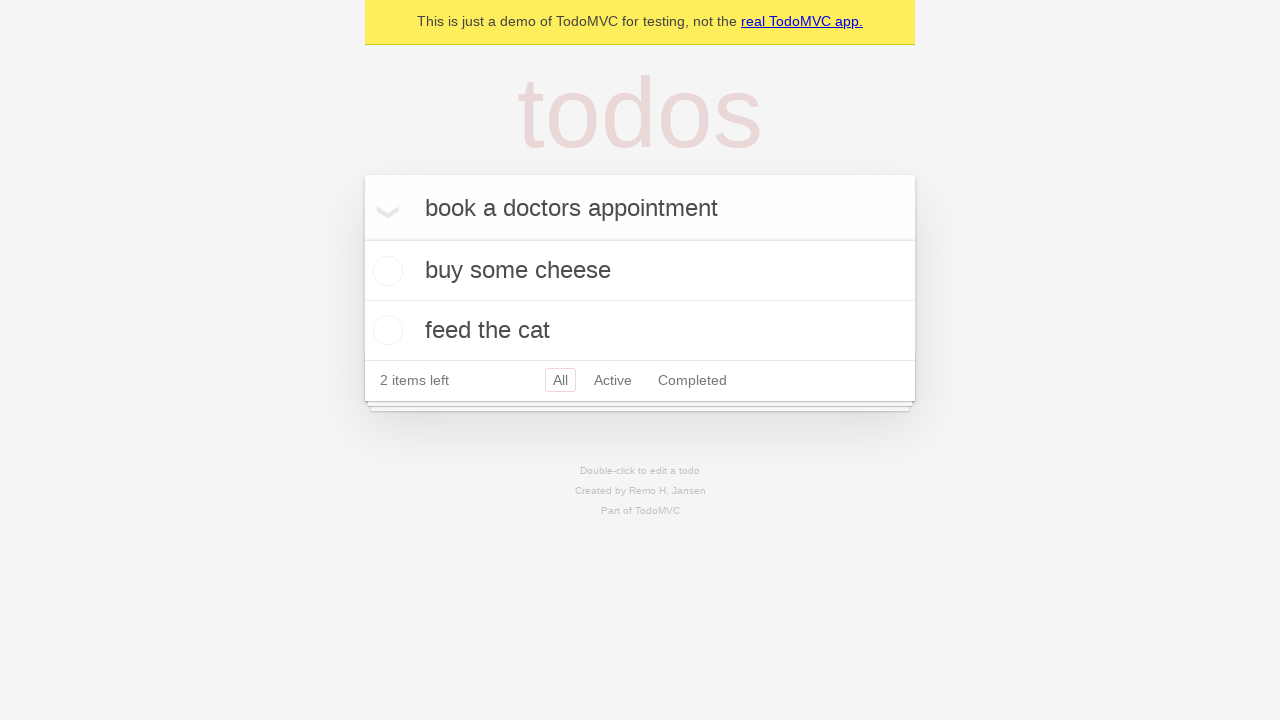

Pressed Enter to create todo 'book a doctors appointment' on internal:attr=[placeholder="What needs to be done?"i]
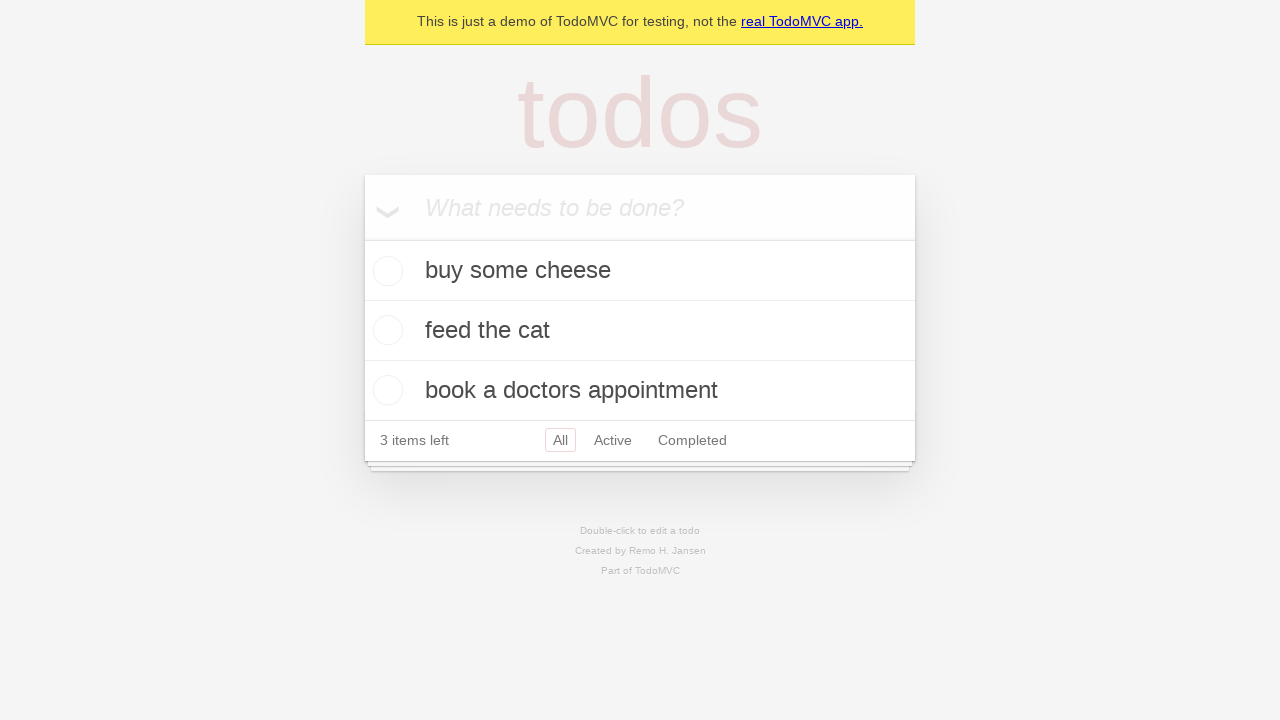

All three todos have been created and loaded
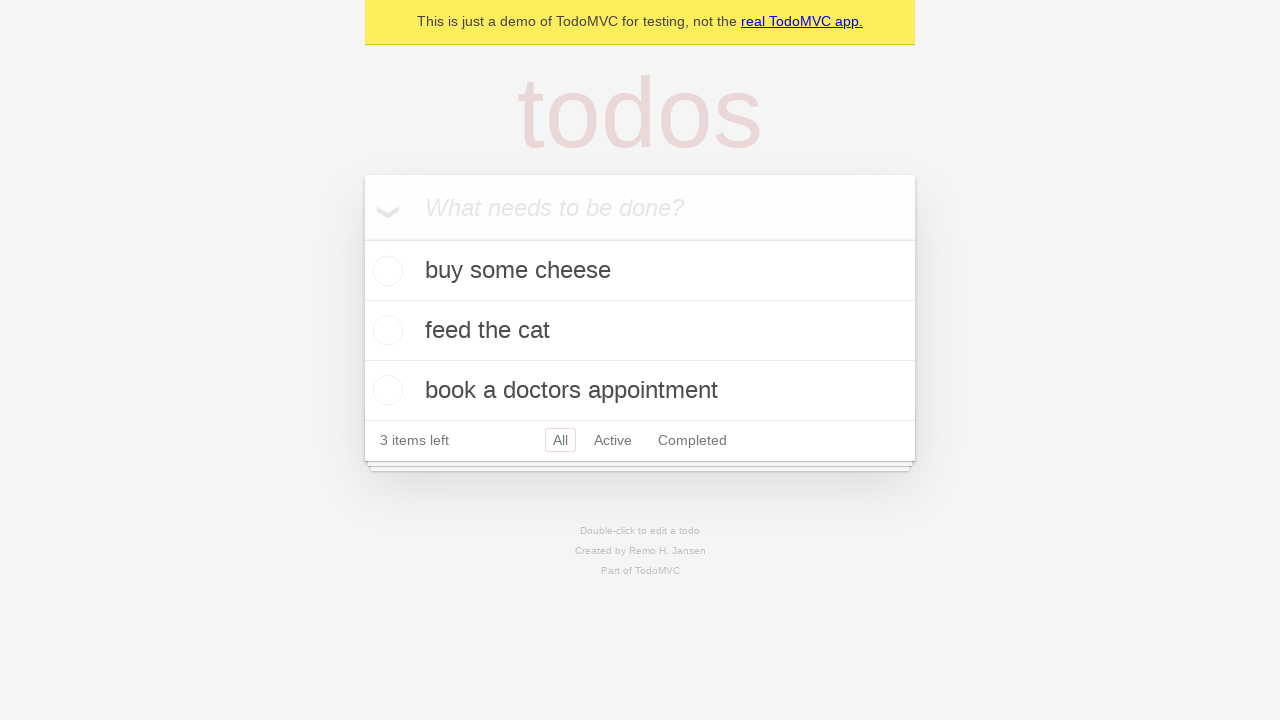

Located all todo items
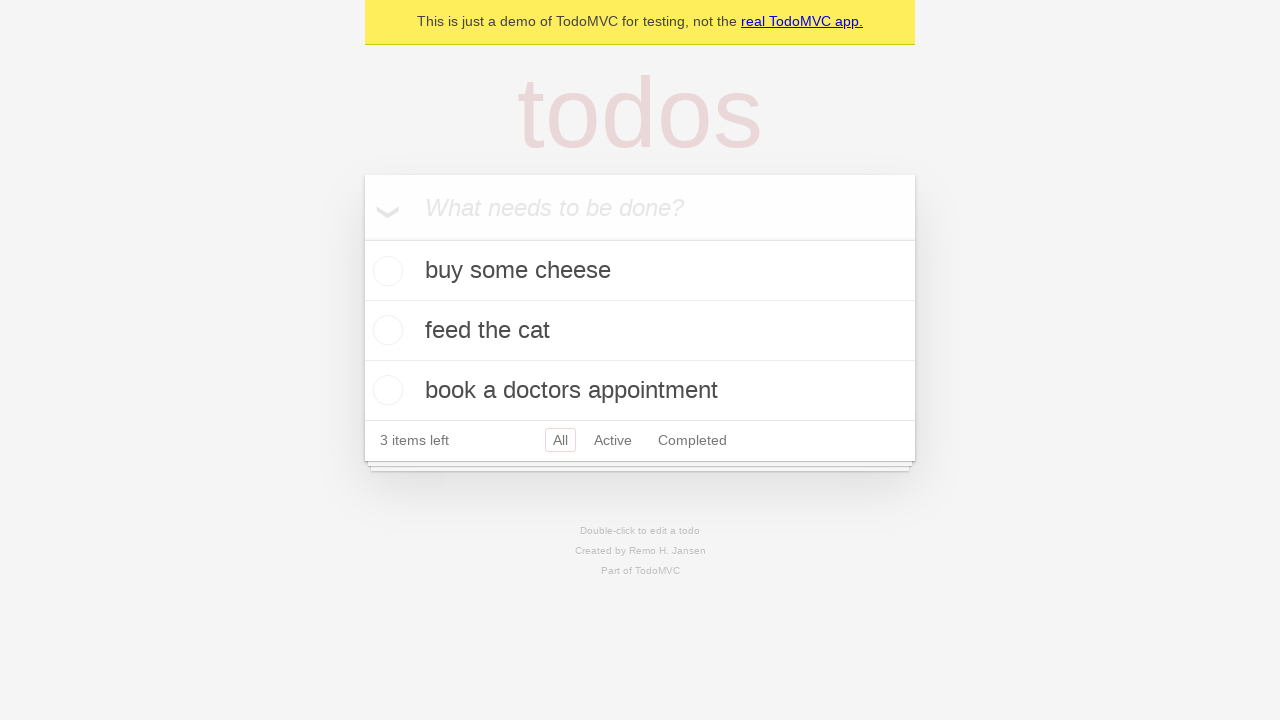

Double-clicked the second todo to enter edit mode at (640, 331) on [data-testid='todo-item'] >> nth=1
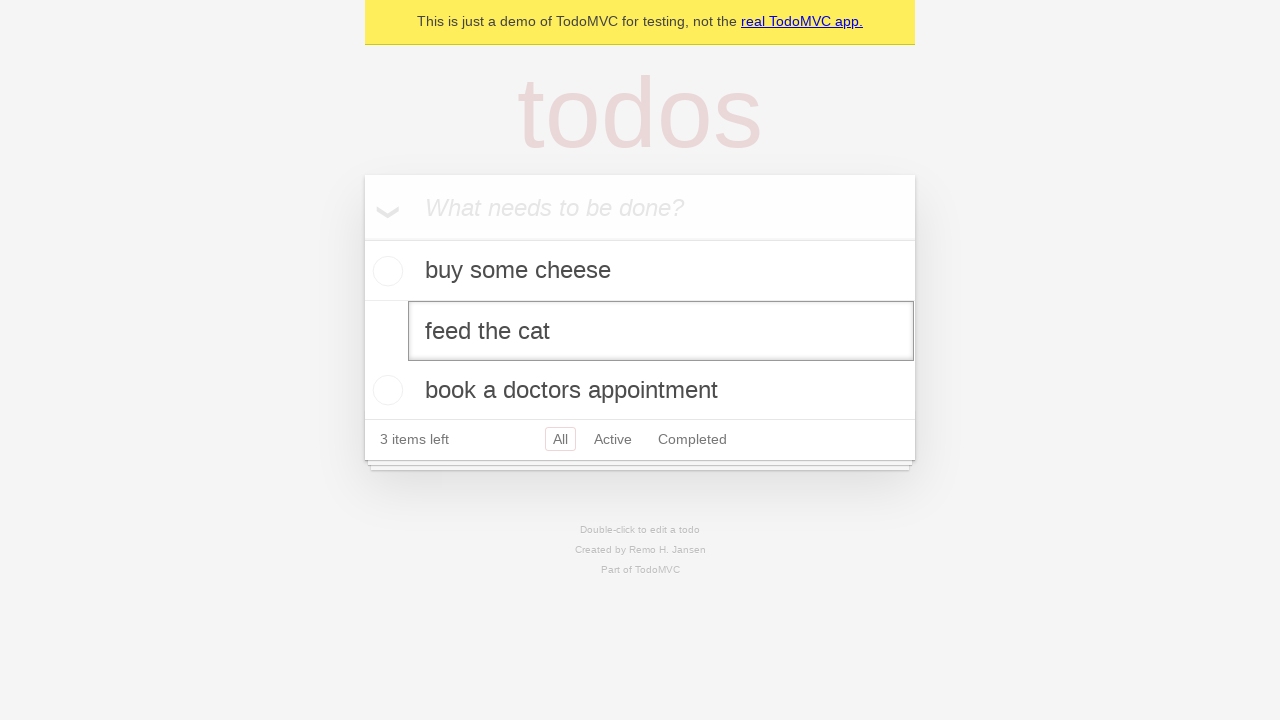

Located the edit input field
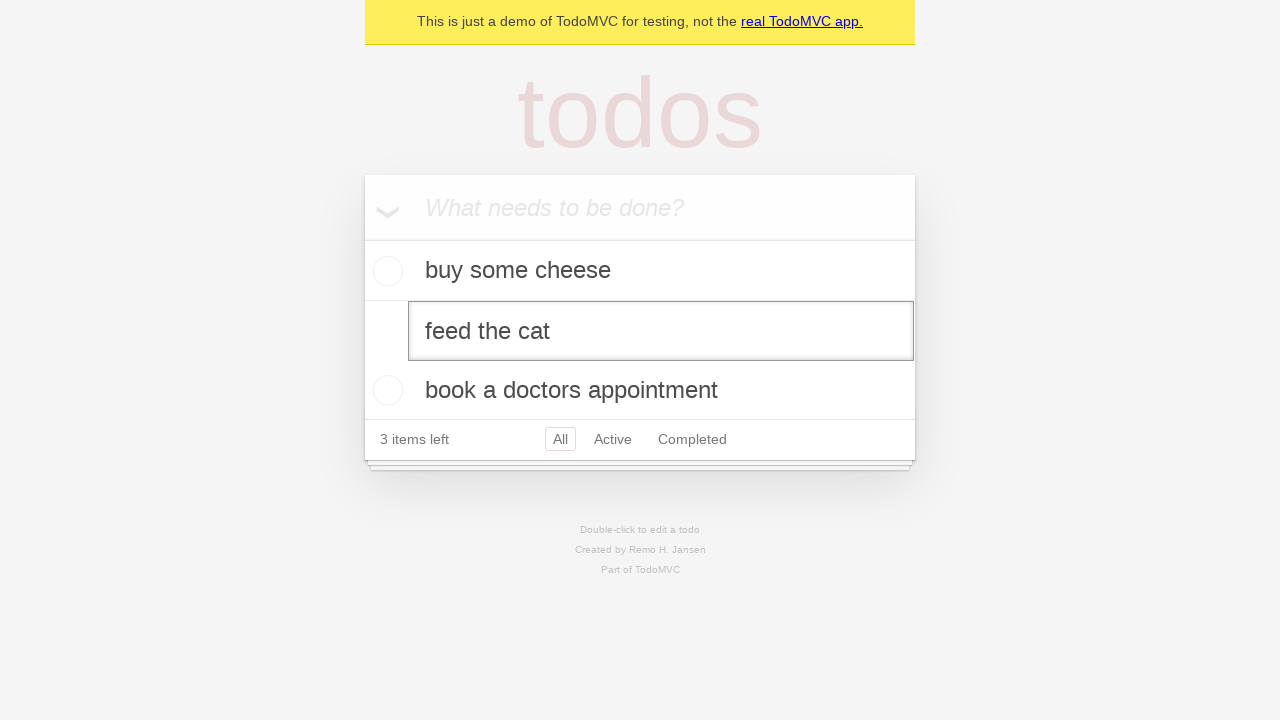

Filled edit input with 'buy some sausages' on [data-testid='todo-item'] >> nth=1 >> internal:role=textbox[name="Edit"i]
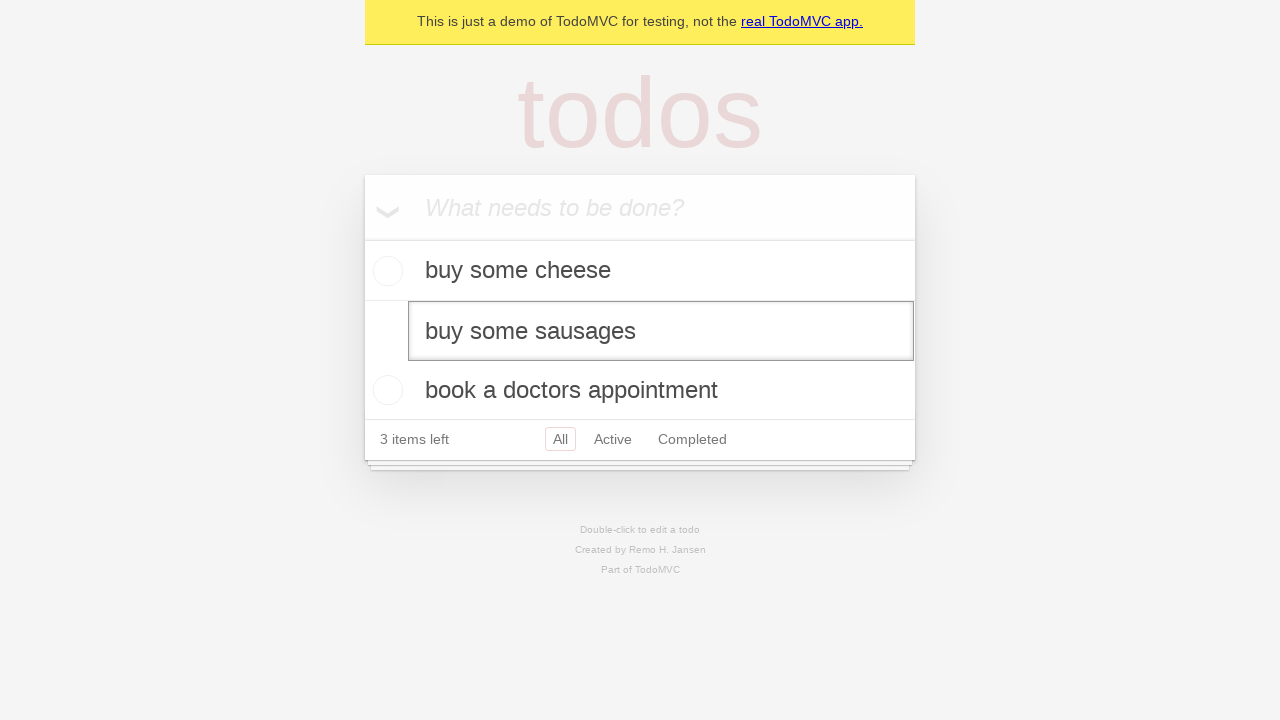

Dispatched blur event to save the edited todo
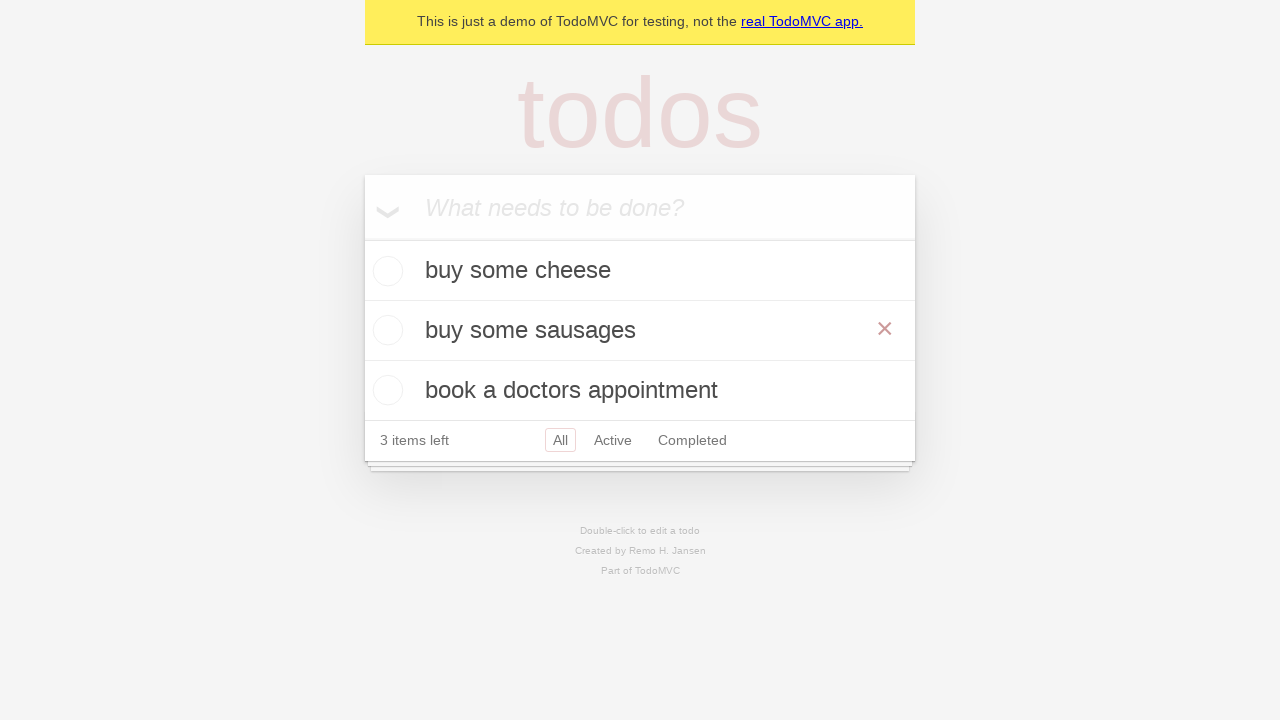

Waited 500ms for edit to complete and be saved
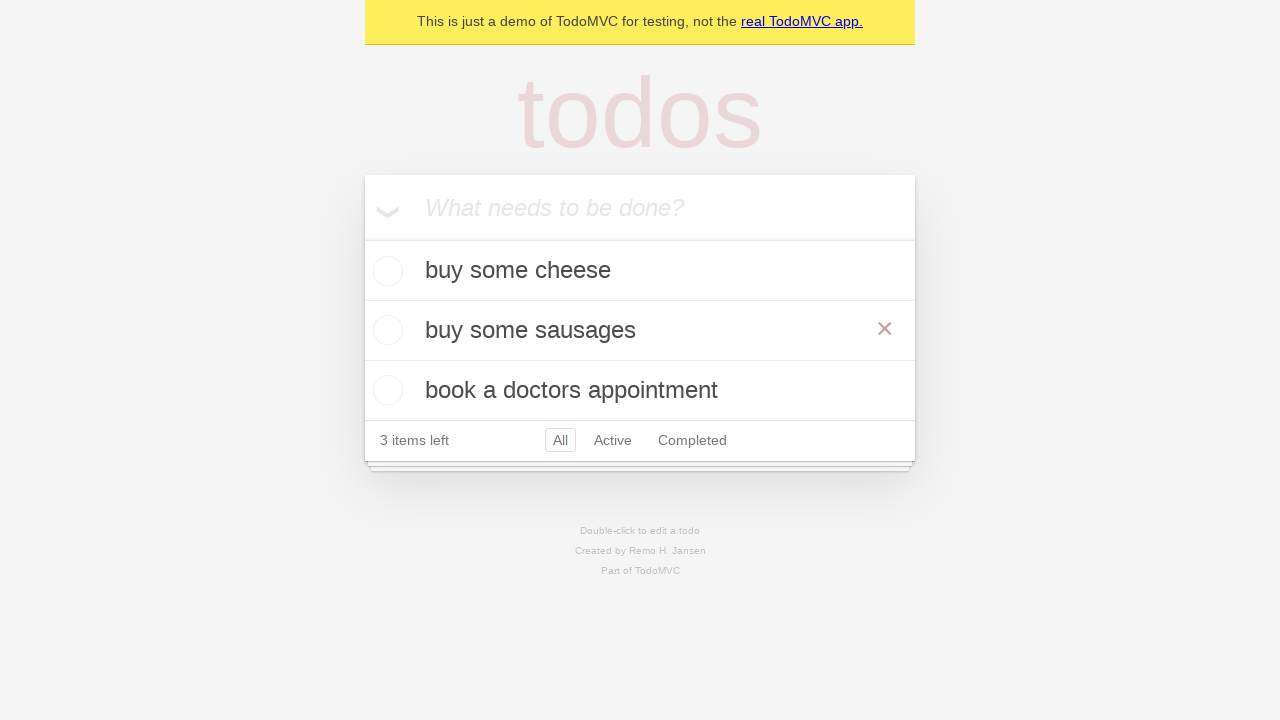

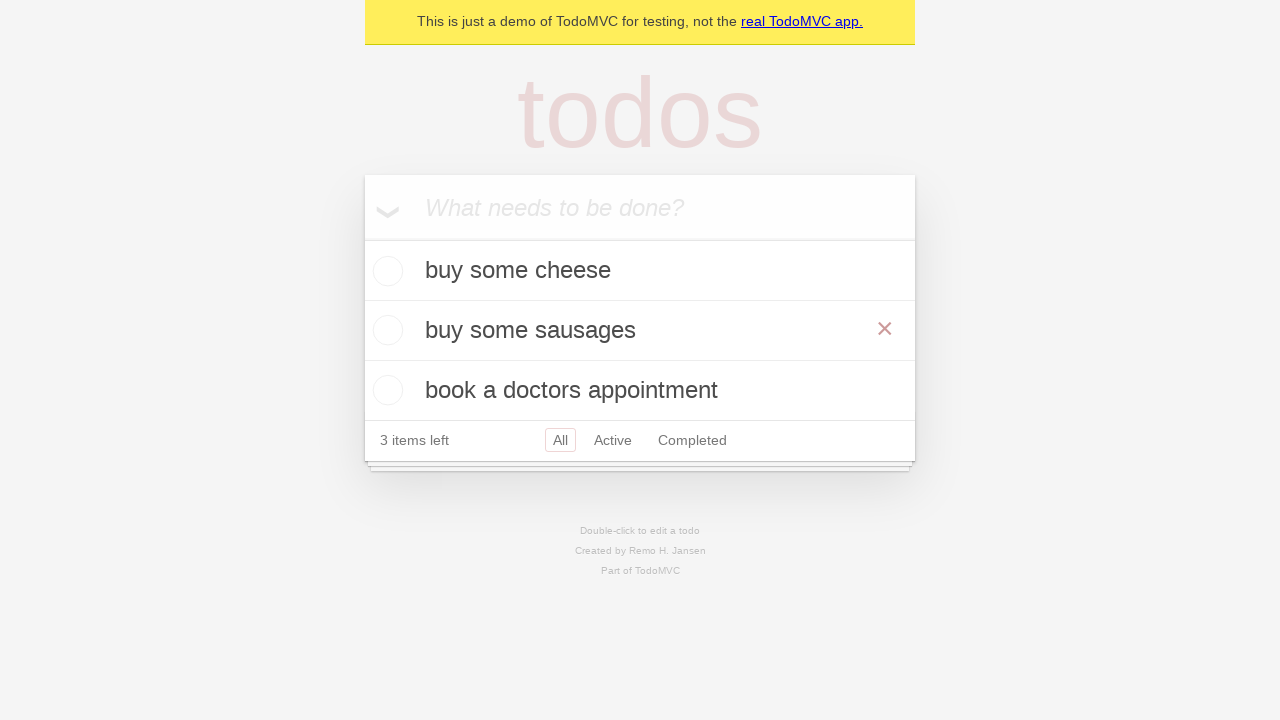